Tests button functionality on LeafGround's button practice page by locating a button element and verifying the page title

Starting URL: https://www.leafground.com/button.xhtml

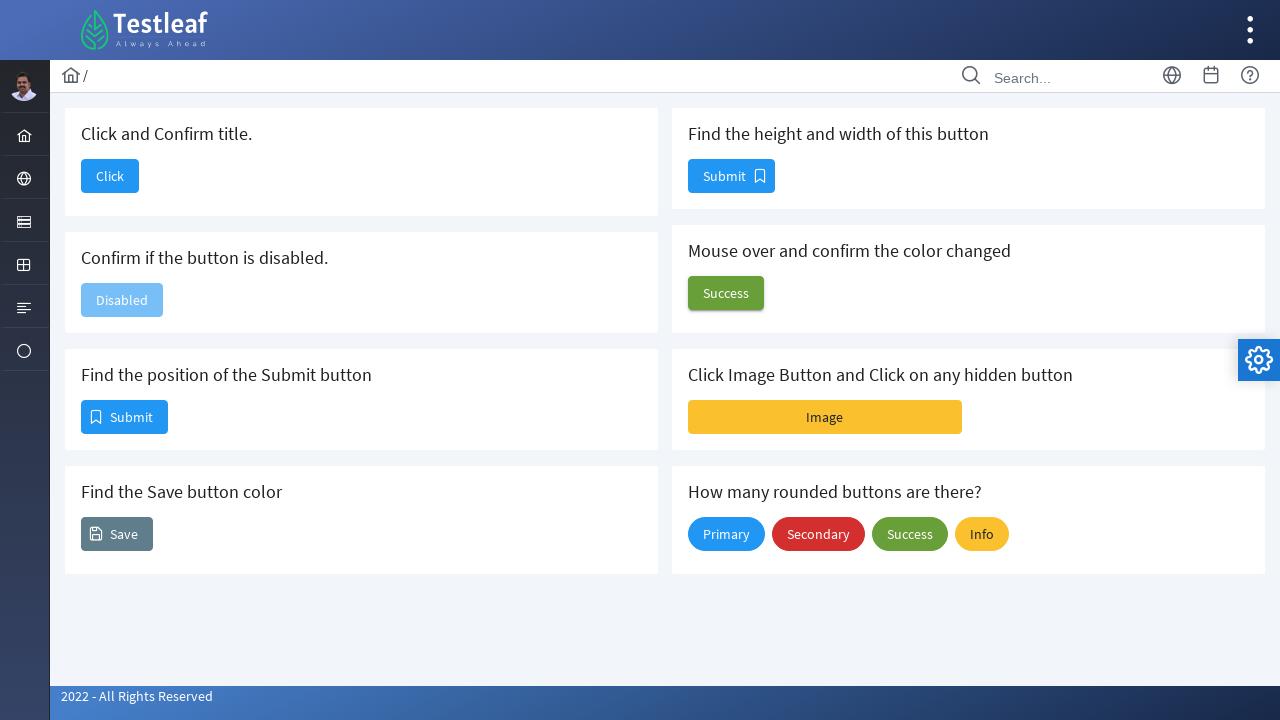

Waited for button element to be present
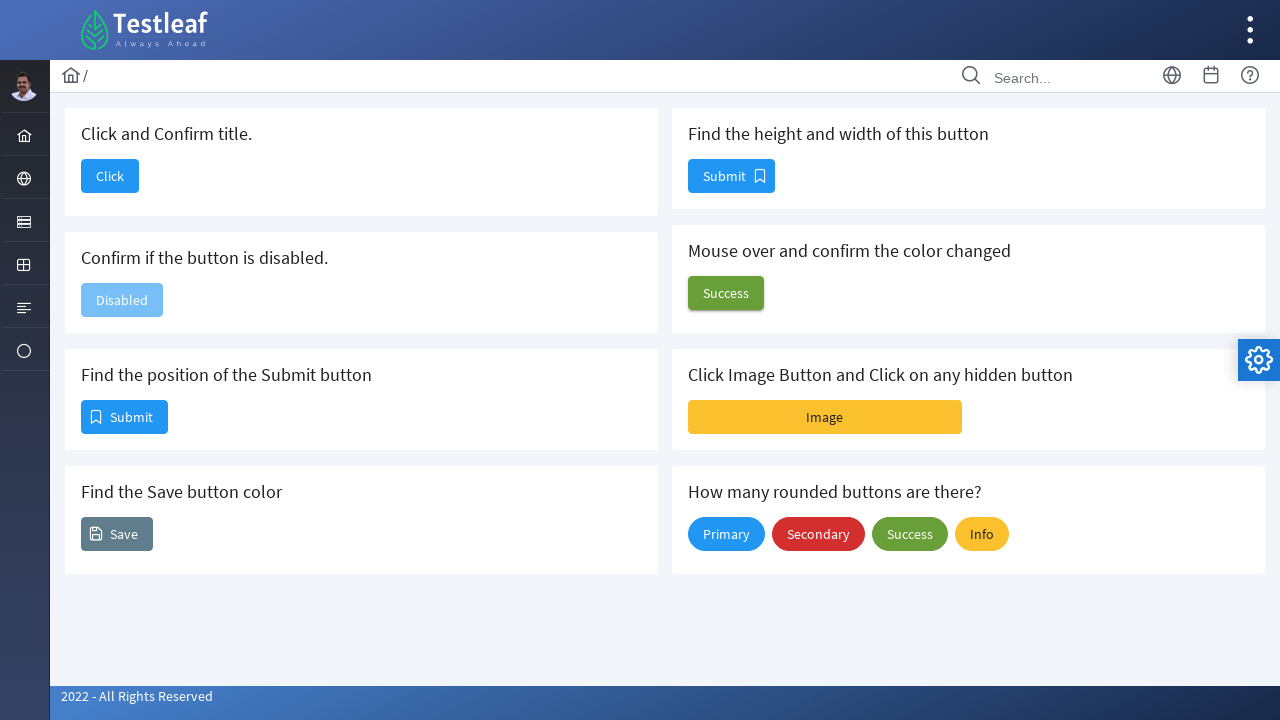

Clicked the button element at (110, 176) on button#j_idt88\:j_idt90
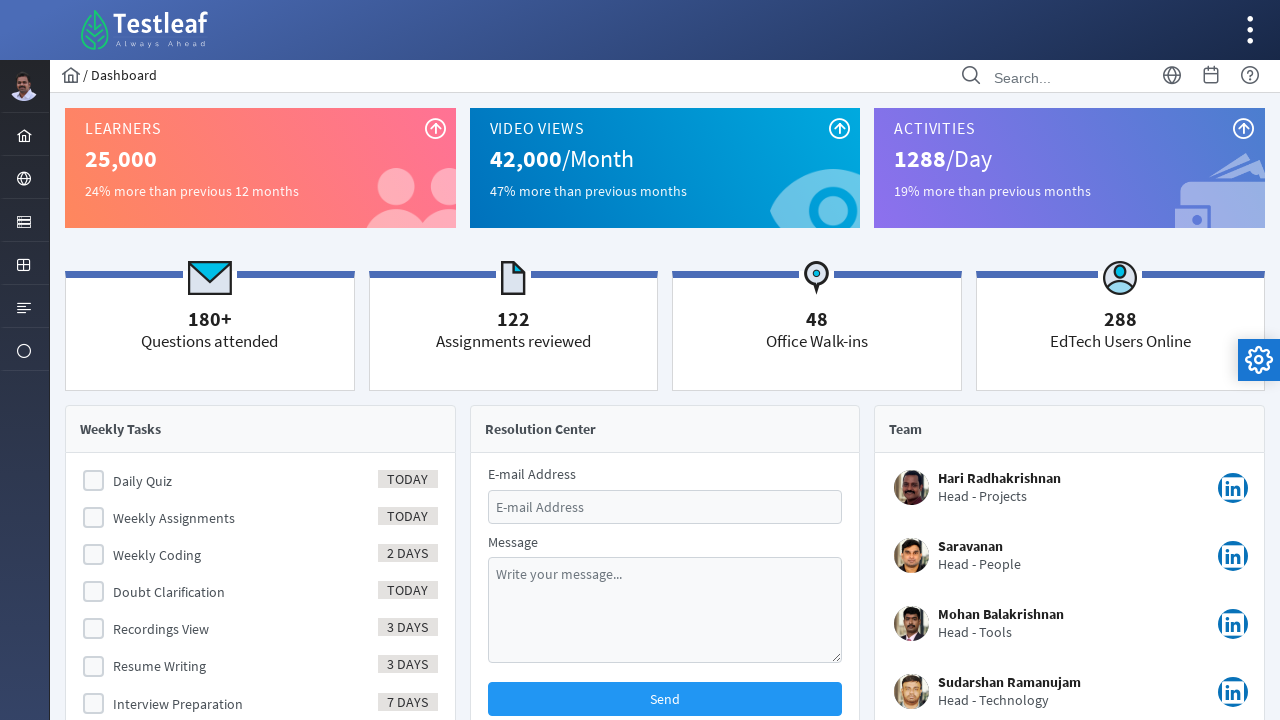

Waited for page to load (domcontentloaded)
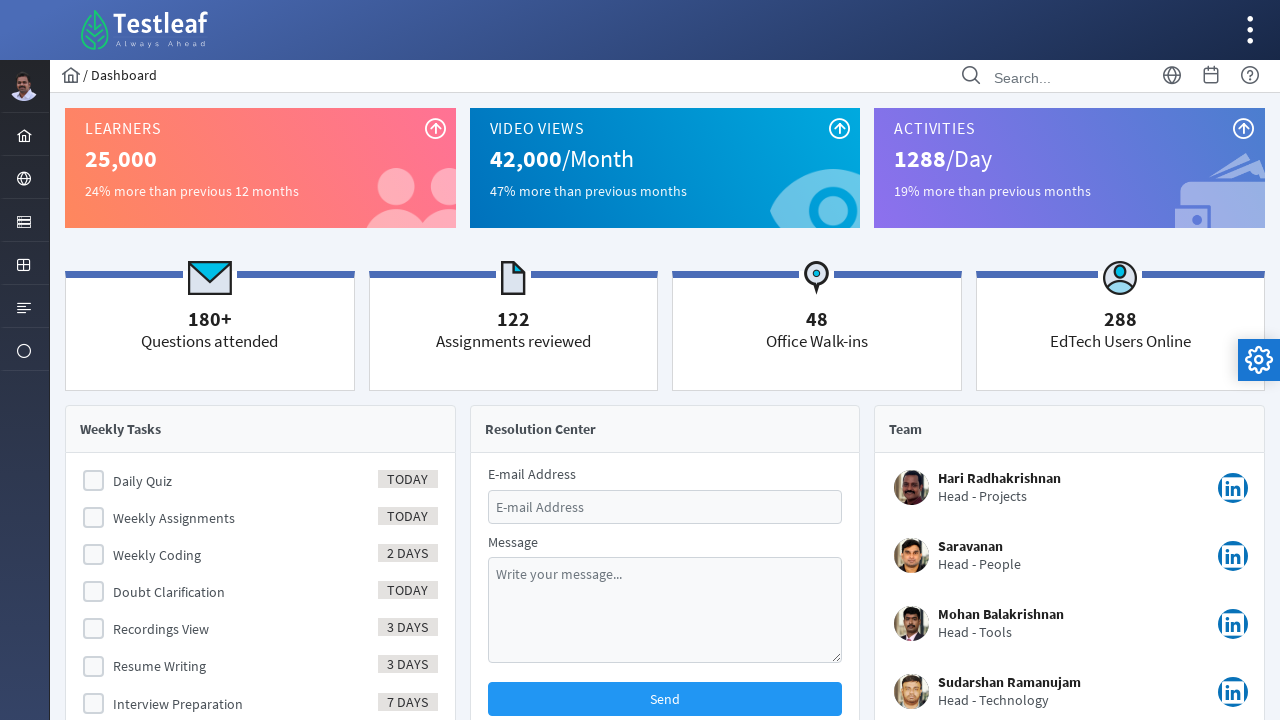

Retrieved page title: 'Dashboard'
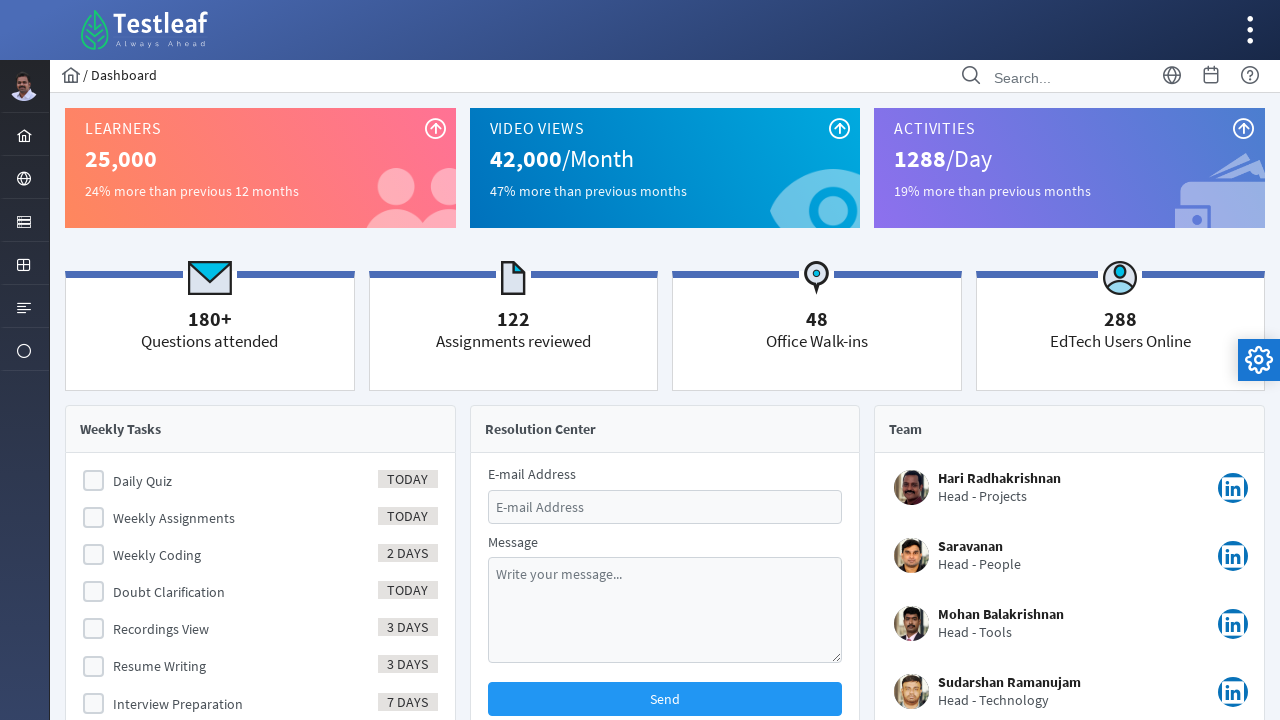

Verified page title matches expected value 'Dashboard'
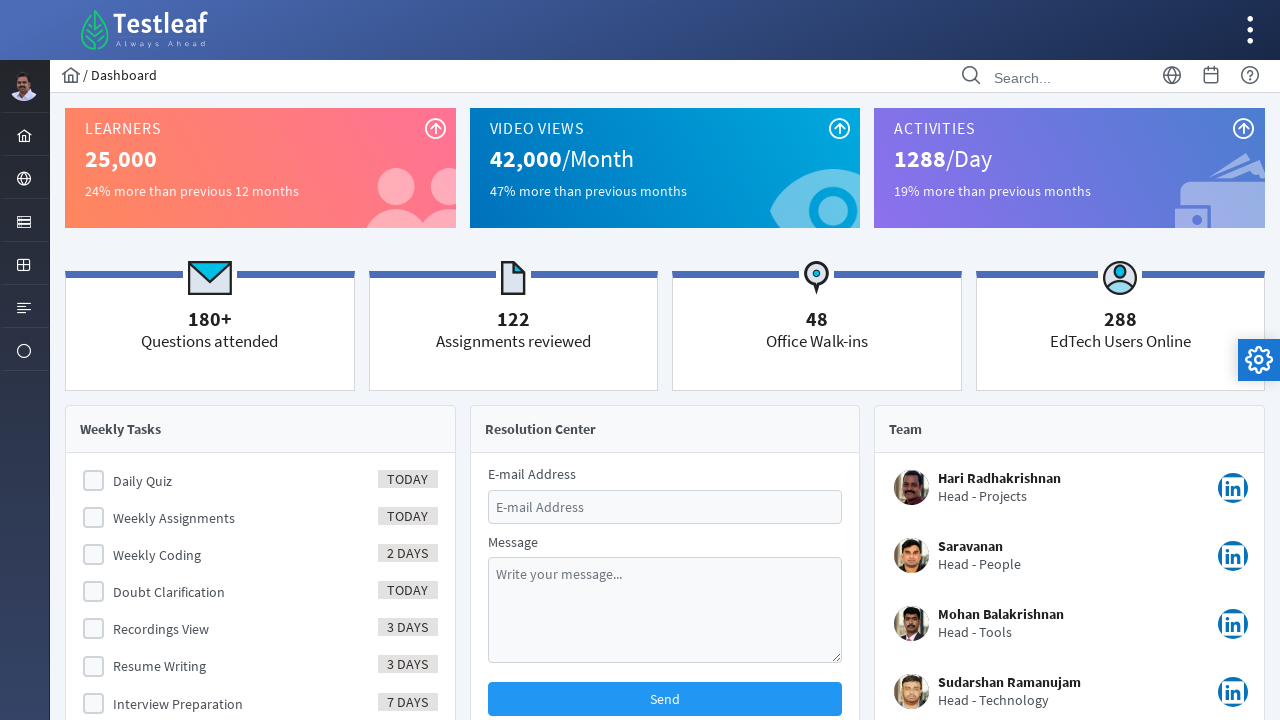

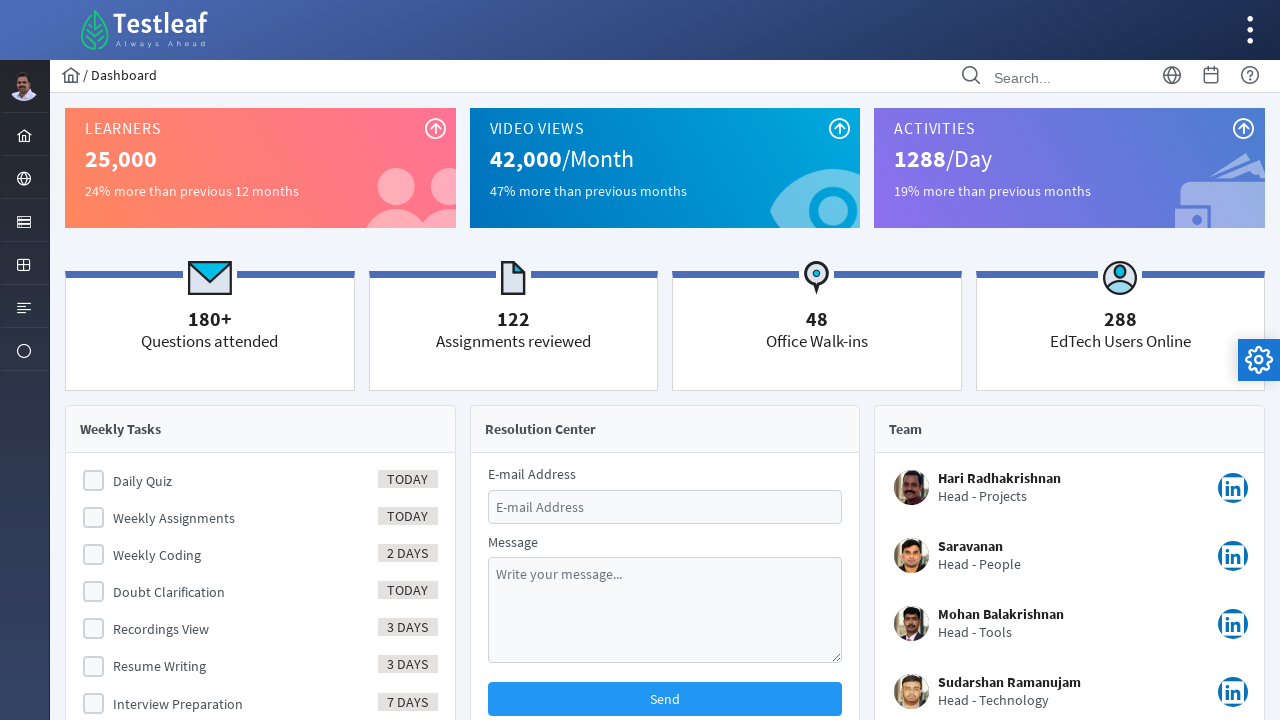